Navigates to Ajio e-commerce homepage and verifies the page loads by checking the title

Starting URL: https://www.ajio.com/

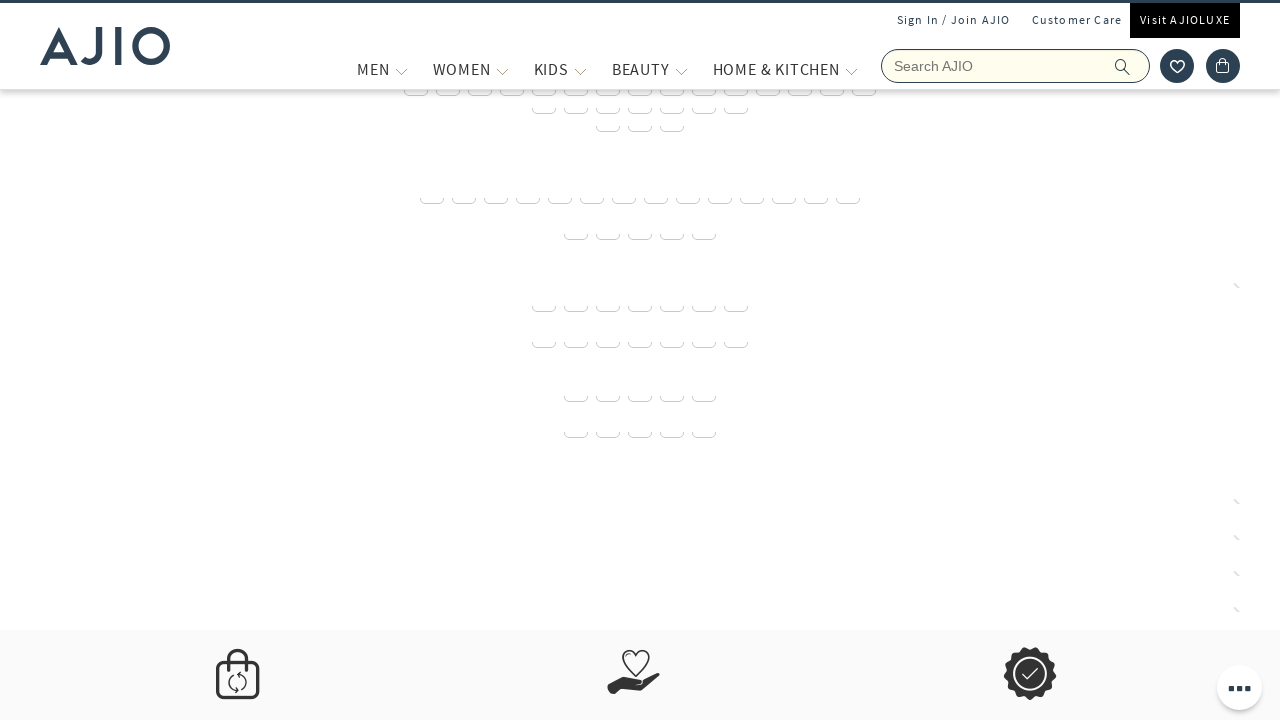

Waited for Ajio homepage to load (domcontentloaded)
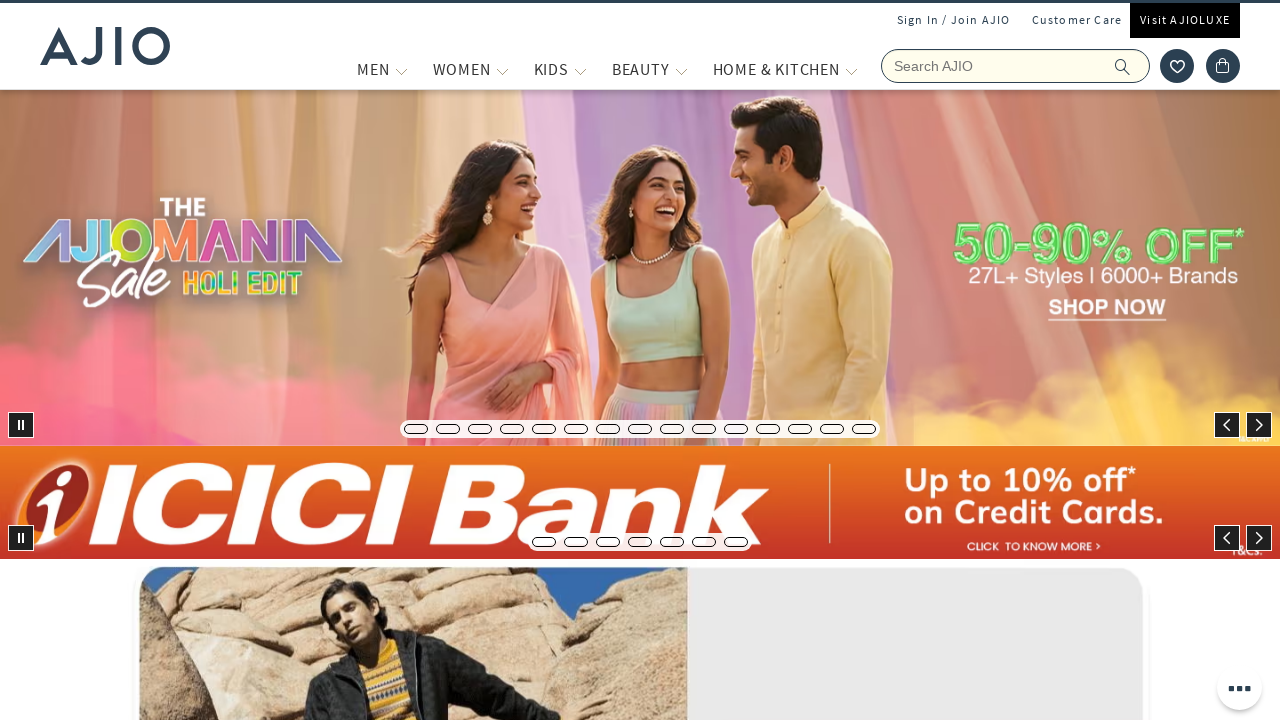

Retrieved and printed page title
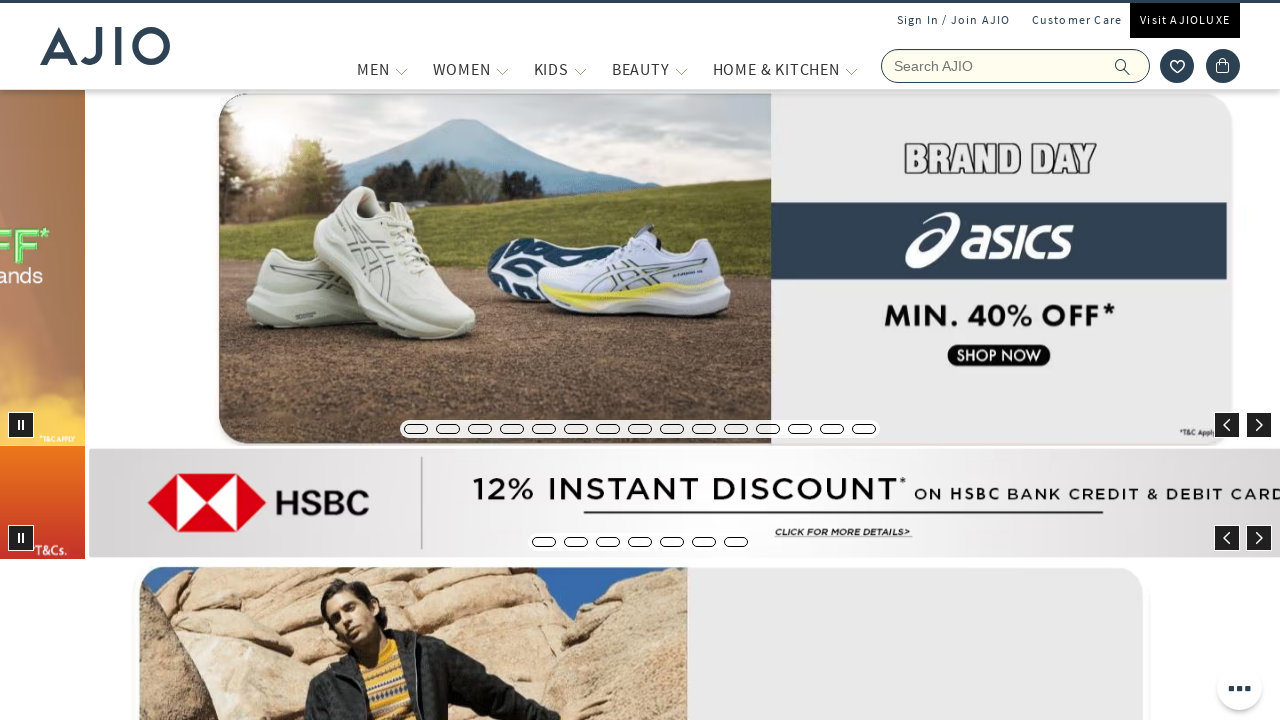

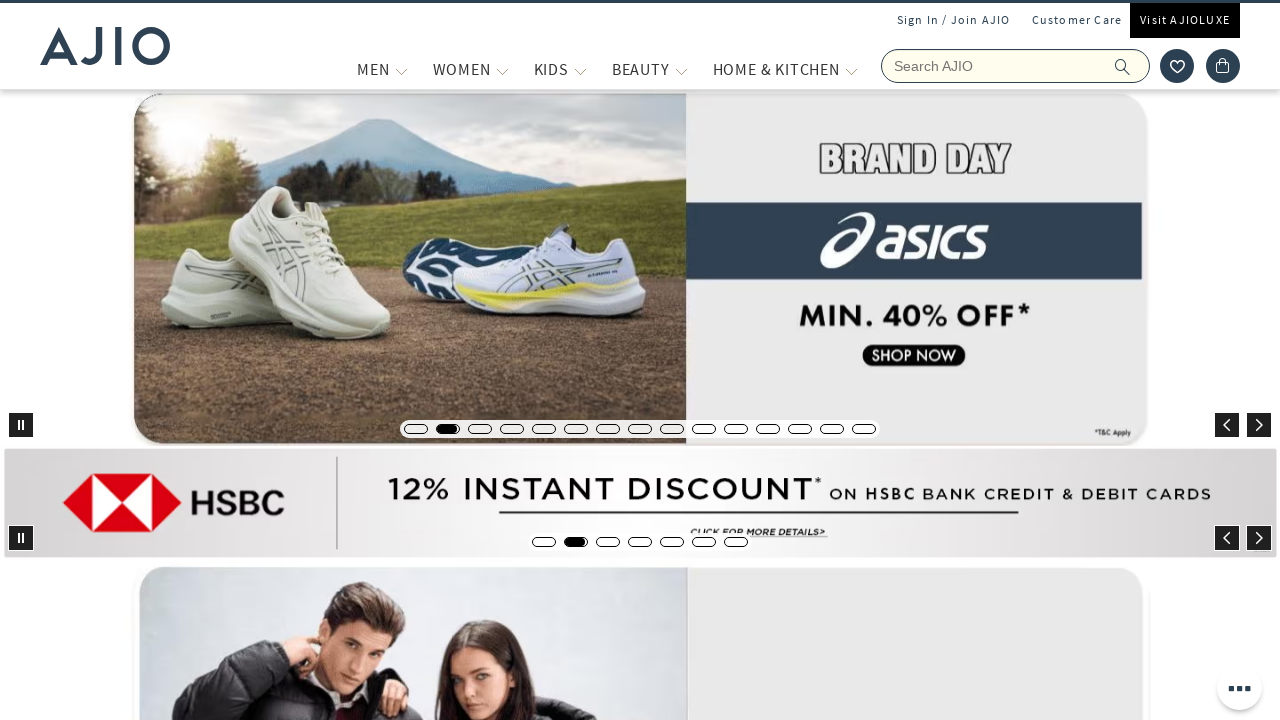